Tests handling of a prompt alert by clicking the prompt button, entering text into the alert, and accepting it

Starting URL: https://demoqa.com/alerts

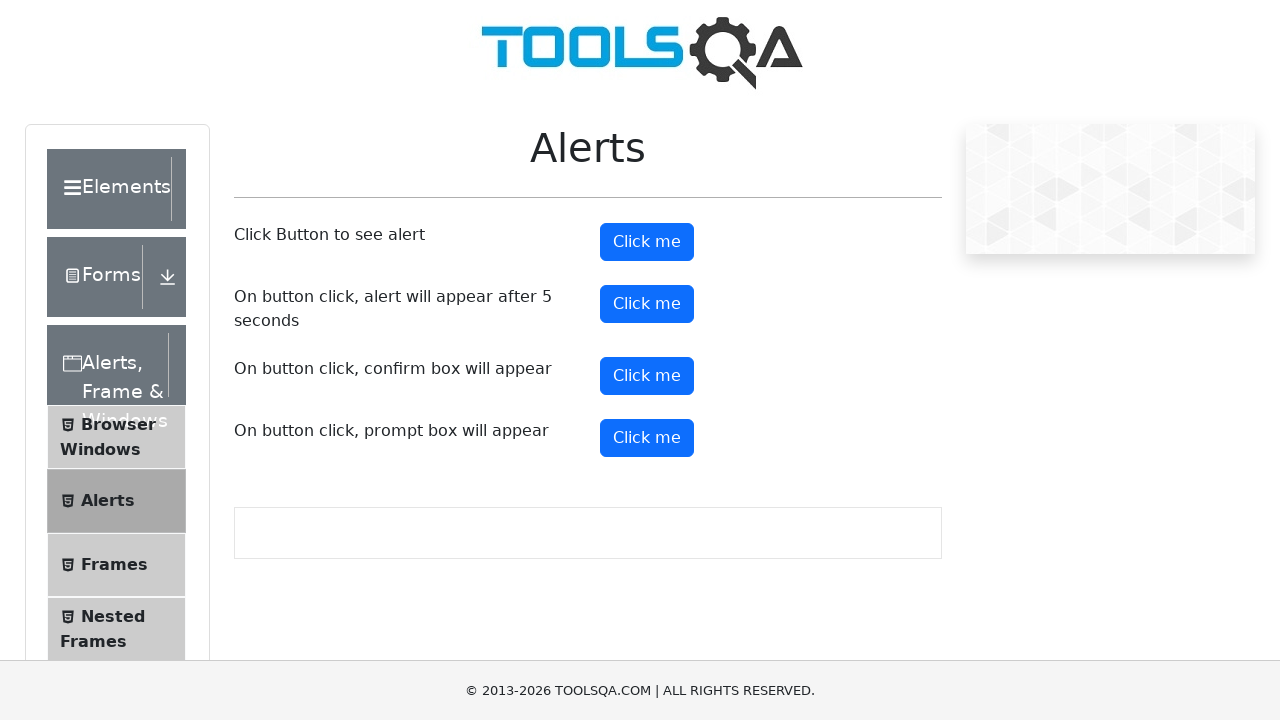

Clicked prompt button to trigger alert at (647, 438) on #promtButton
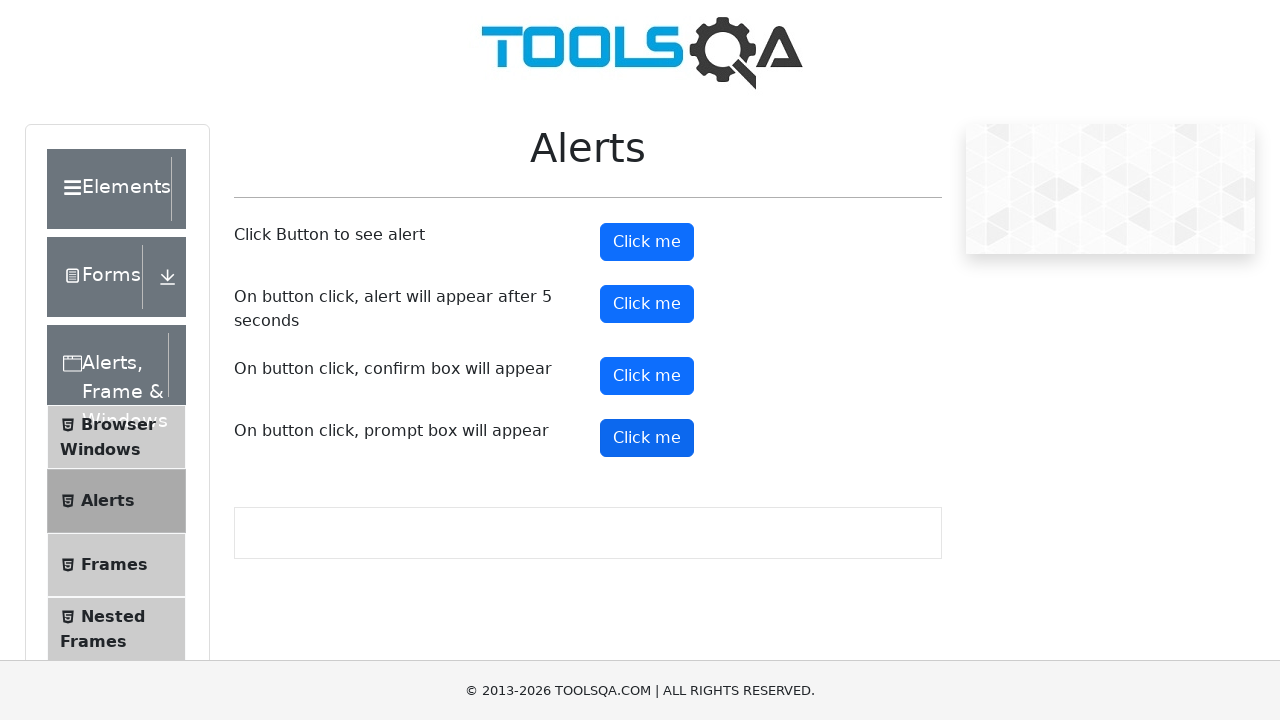

Set up dialog handler to accept prompt with text 'namaste'
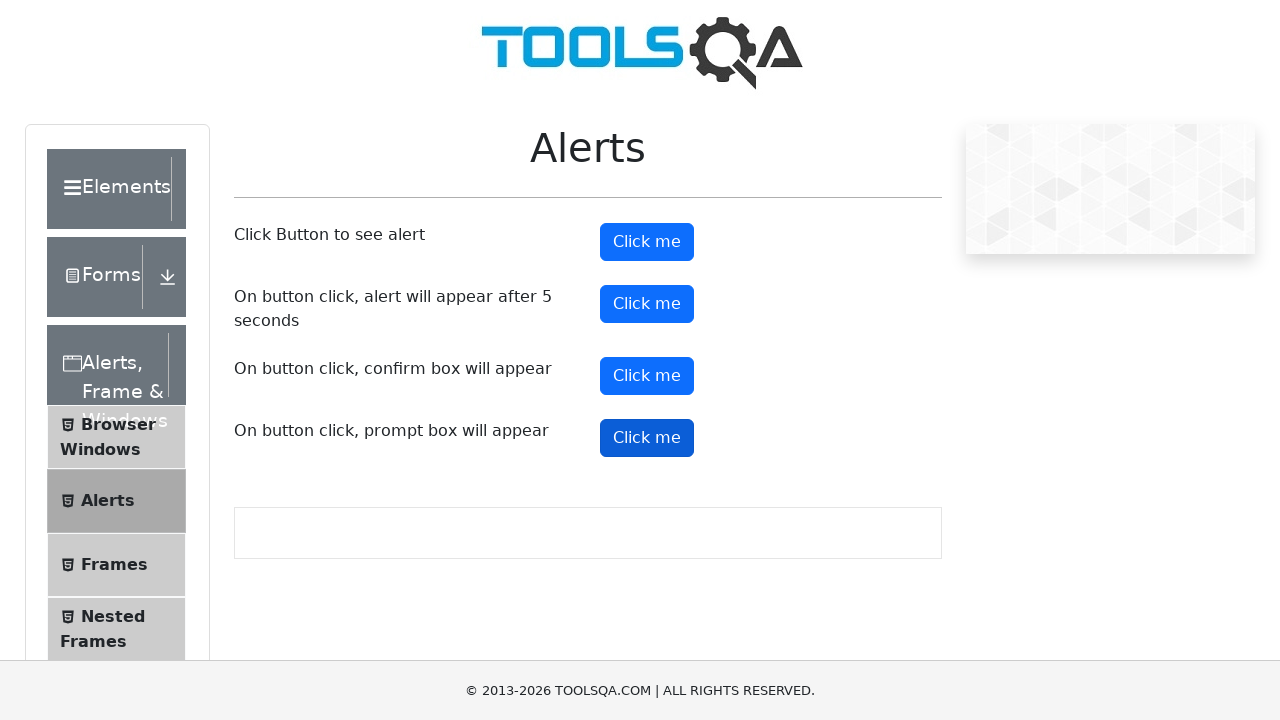

Clicked prompt button again to trigger alert with handler active at (647, 438) on #promtButton
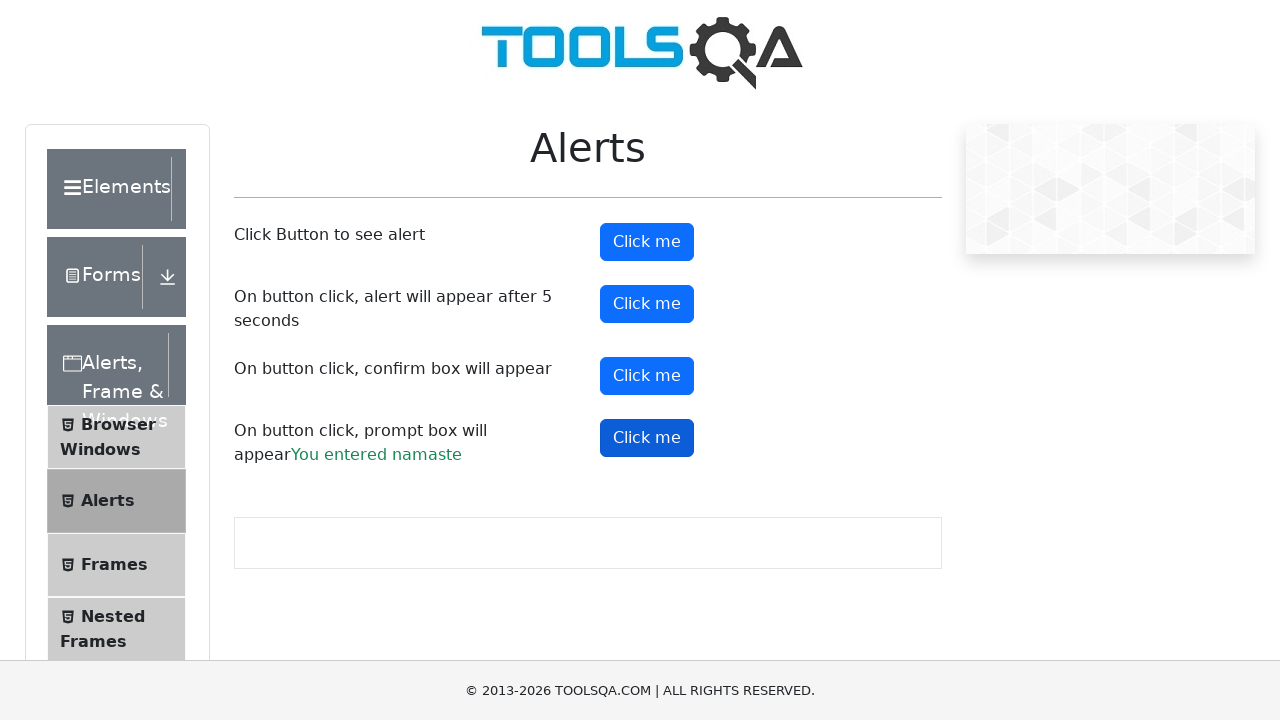

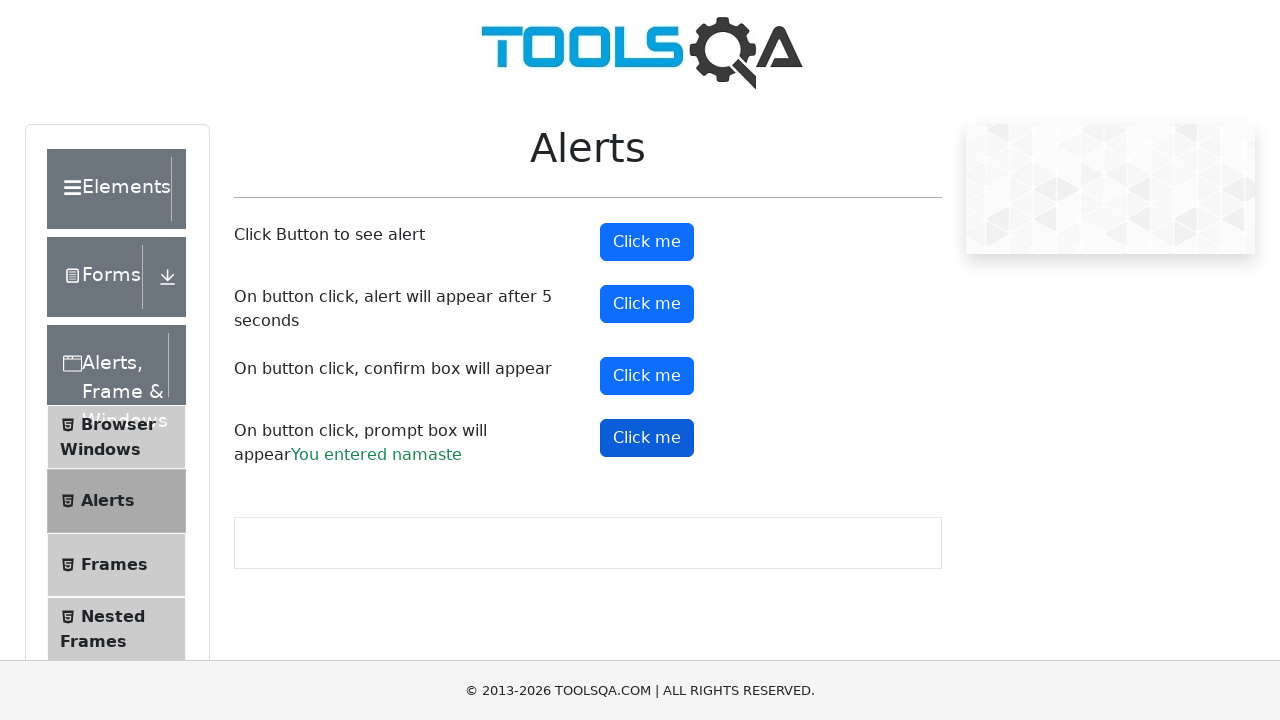